Tests jQuery UI drag and drop functionality by dragging an element onto a droppable target and verifying the drop was successful

Starting URL: https://jqueryui.com/droppable/

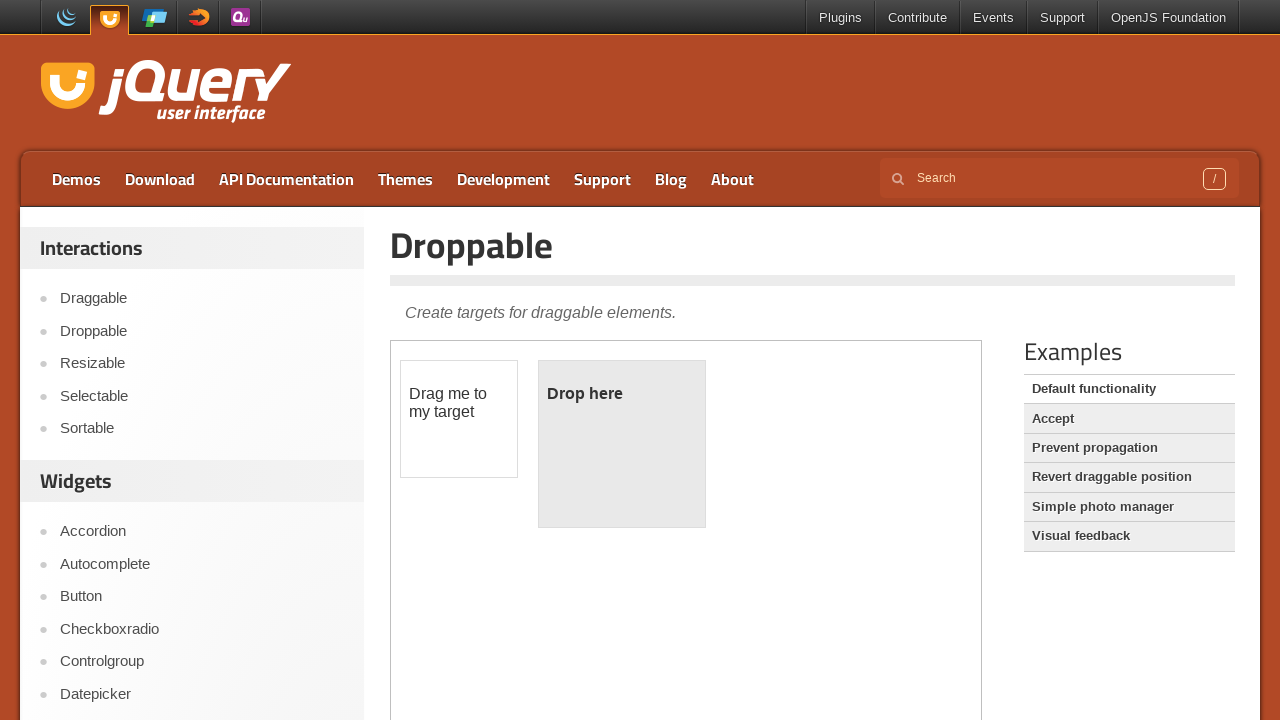

Located the demo iframe containing drag and drop elements
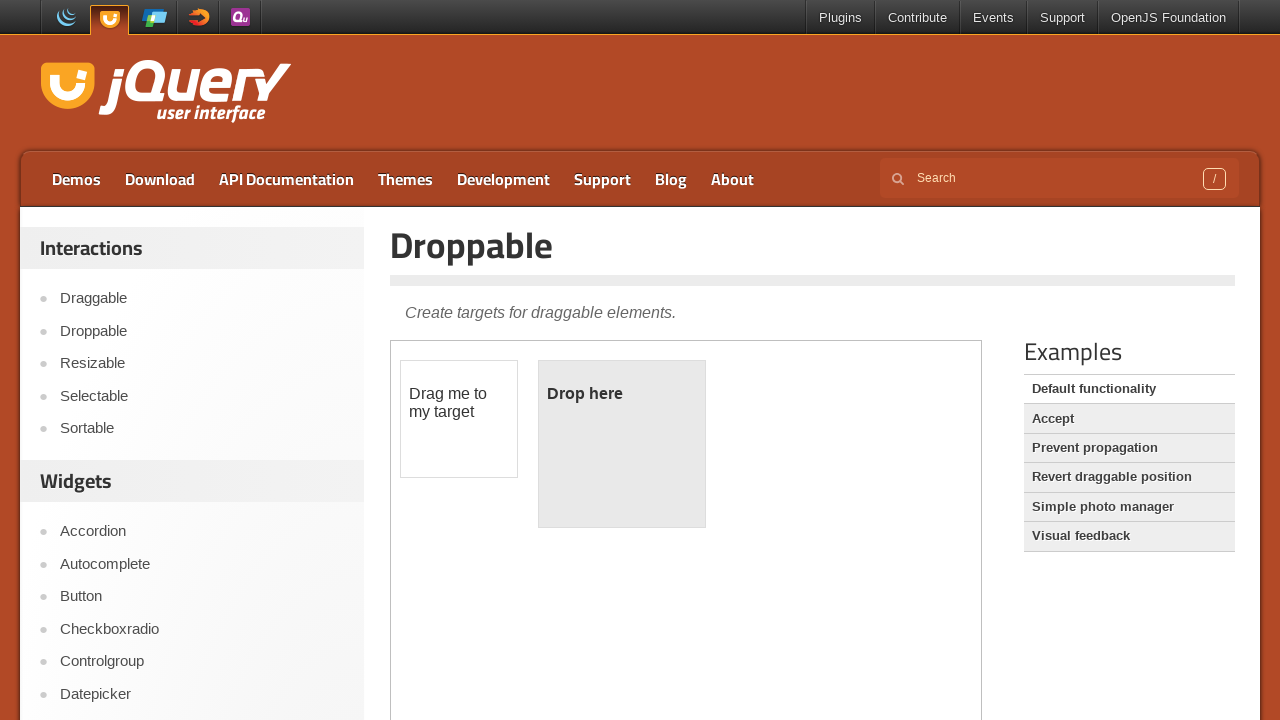

Located the draggable element with ID 'draggable'
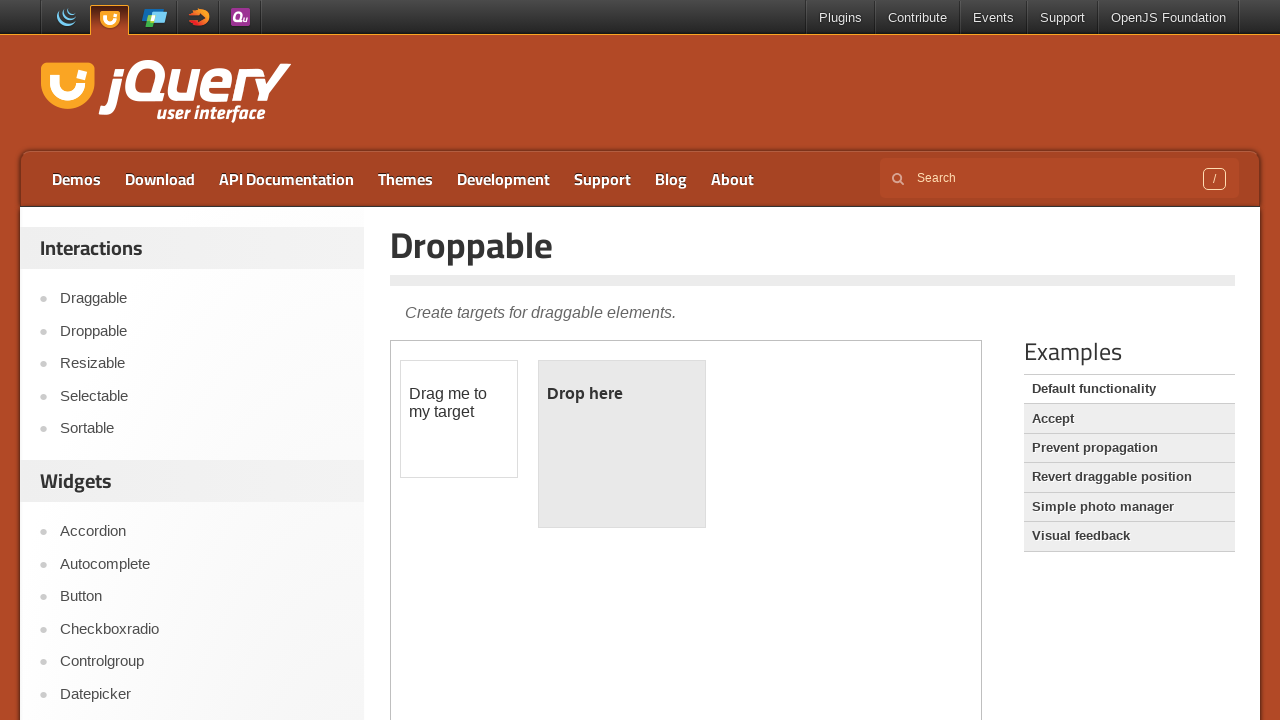

Located the droppable target element with ID 'droppable'
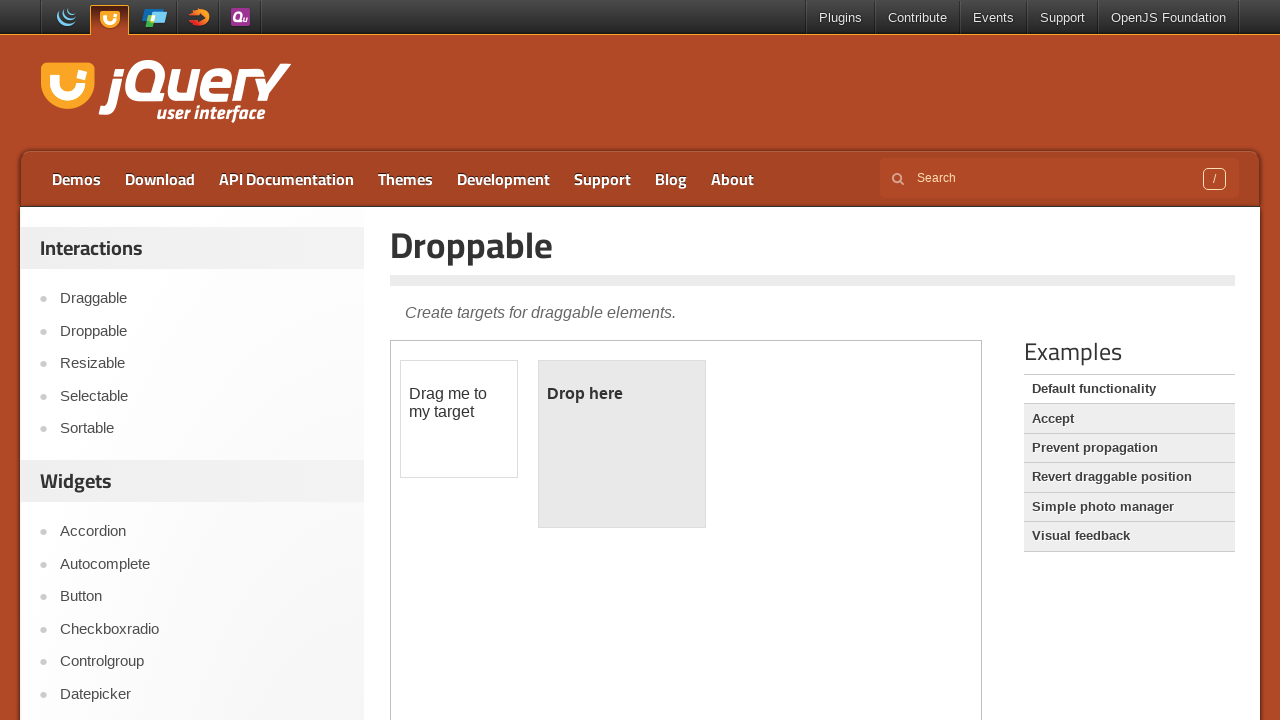

Dragged the draggable element onto the droppable target at (622, 444)
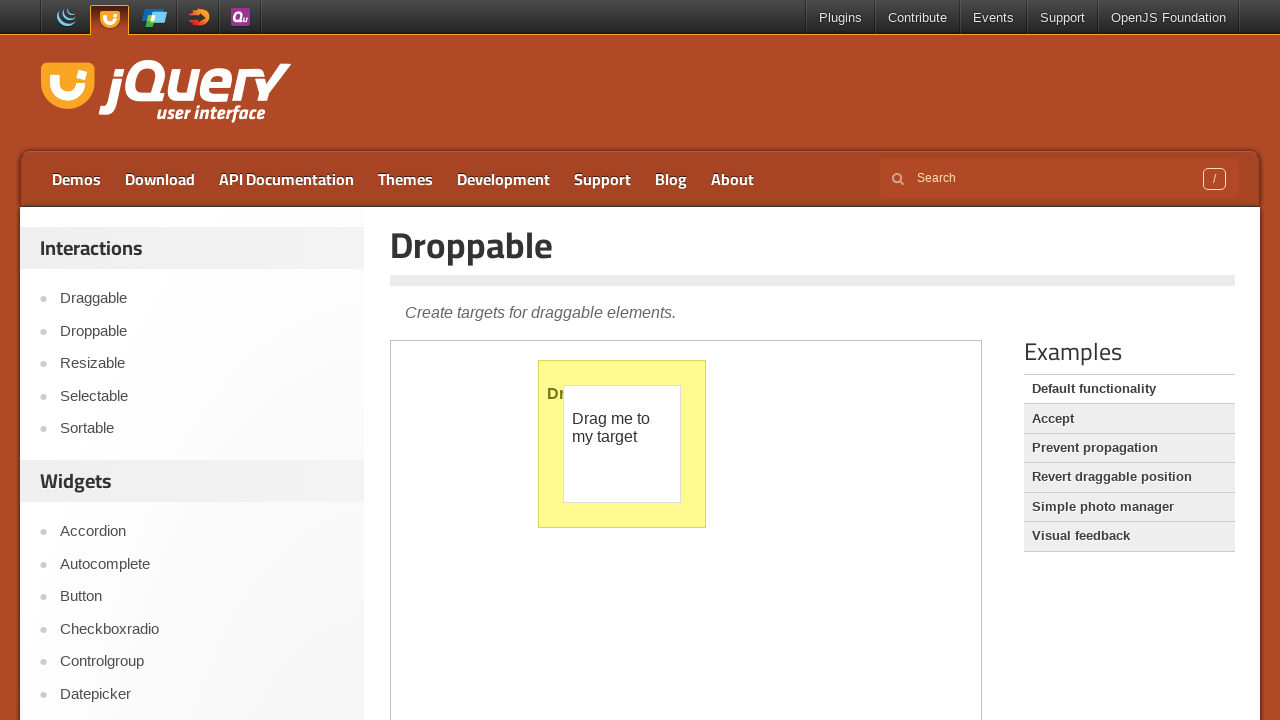

Waited 500ms for drag and drop animation to complete
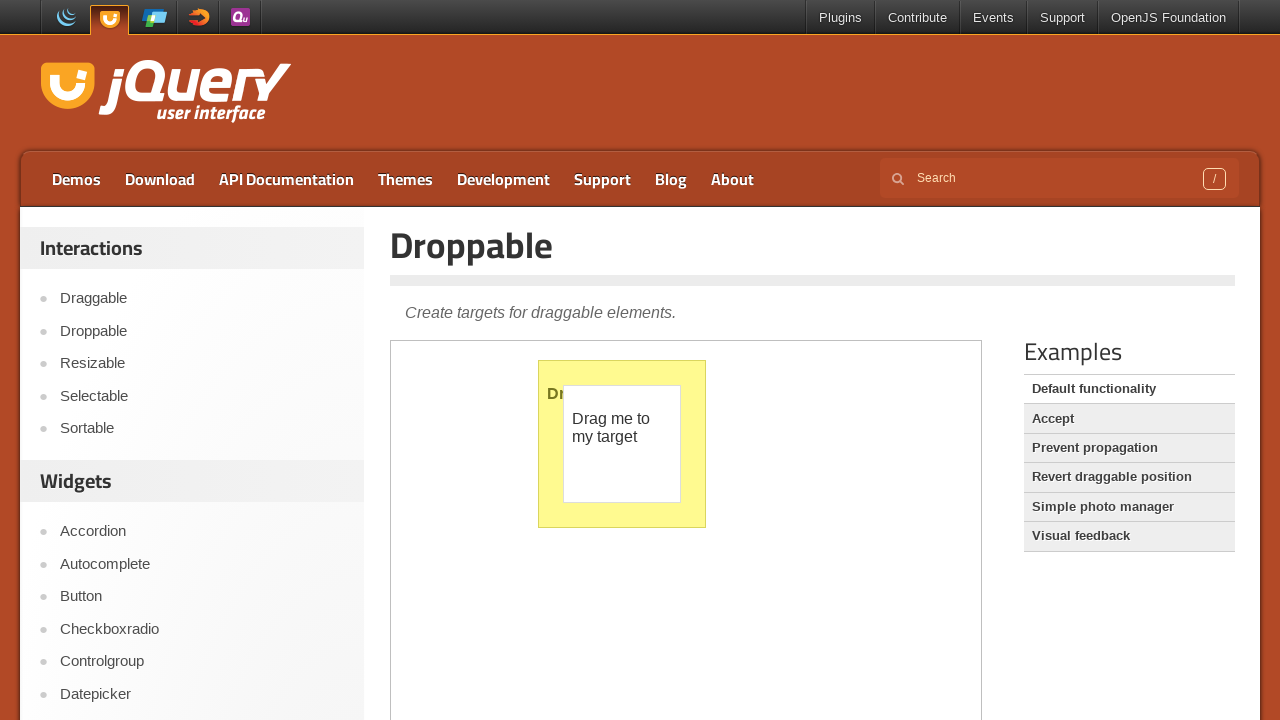

Retrieved drop confirmation text: 'Dropped!'
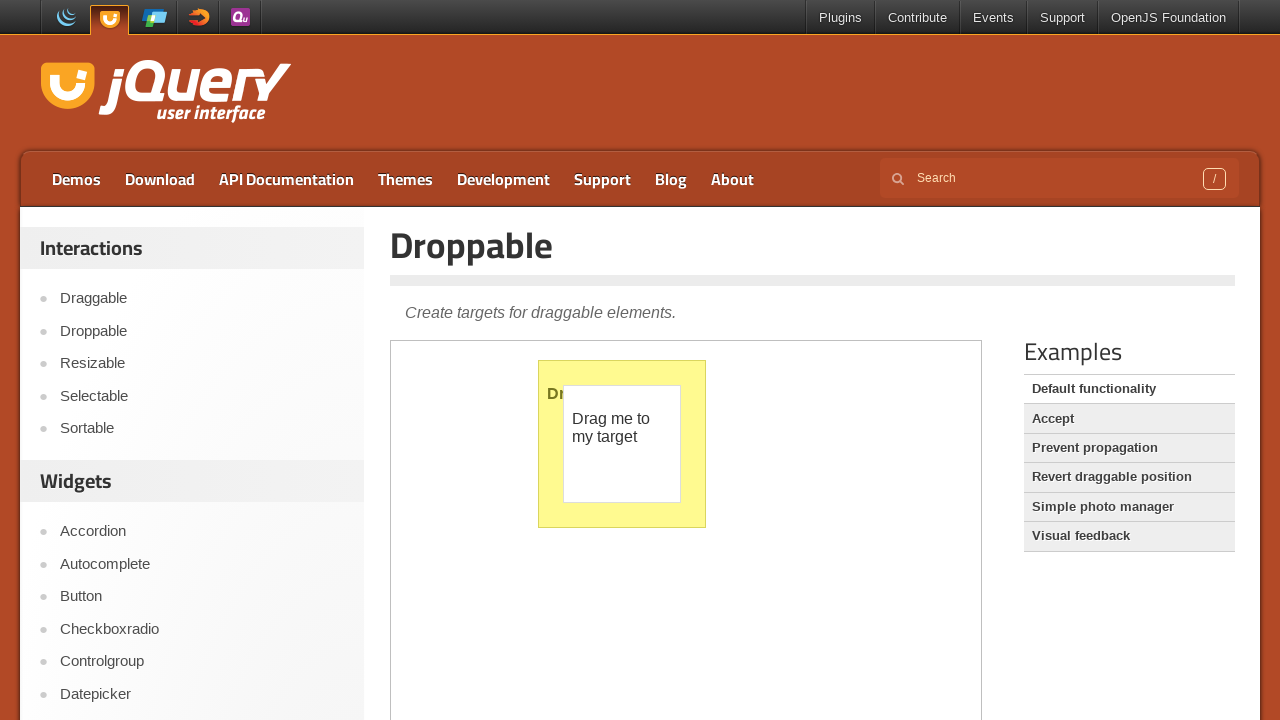

Verified that drop was successful - element displays 'Dropped!' message
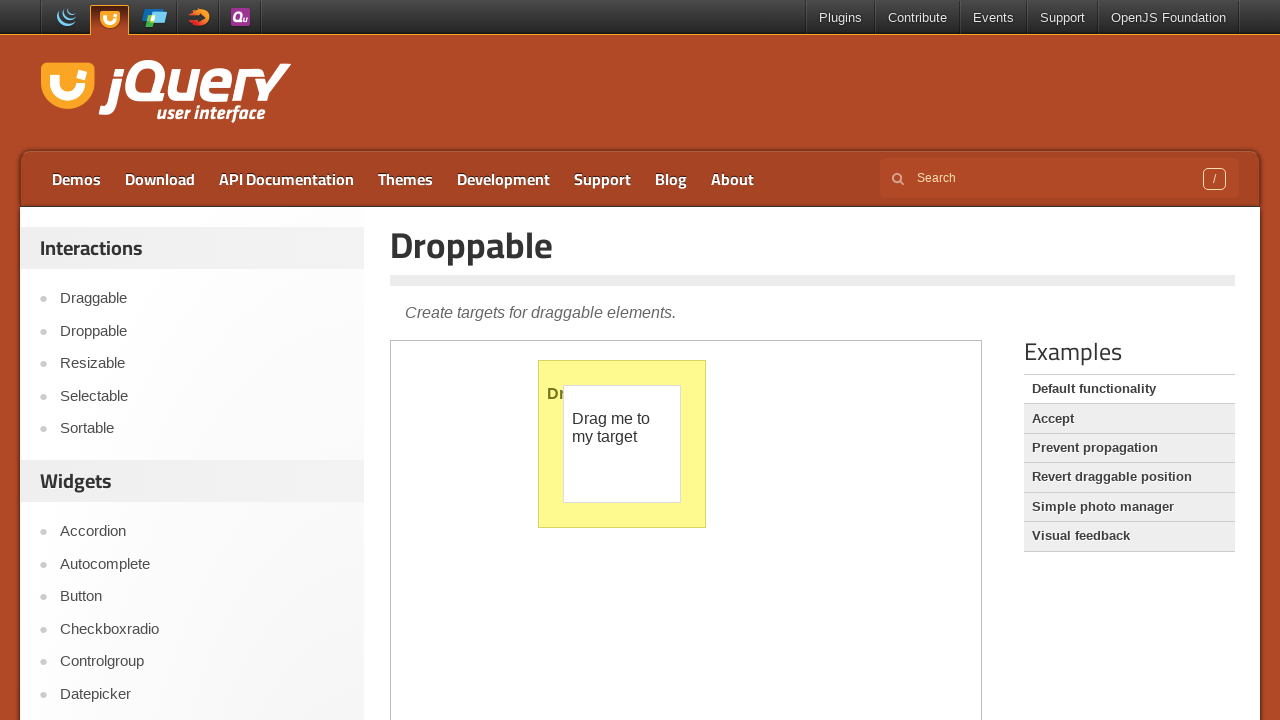

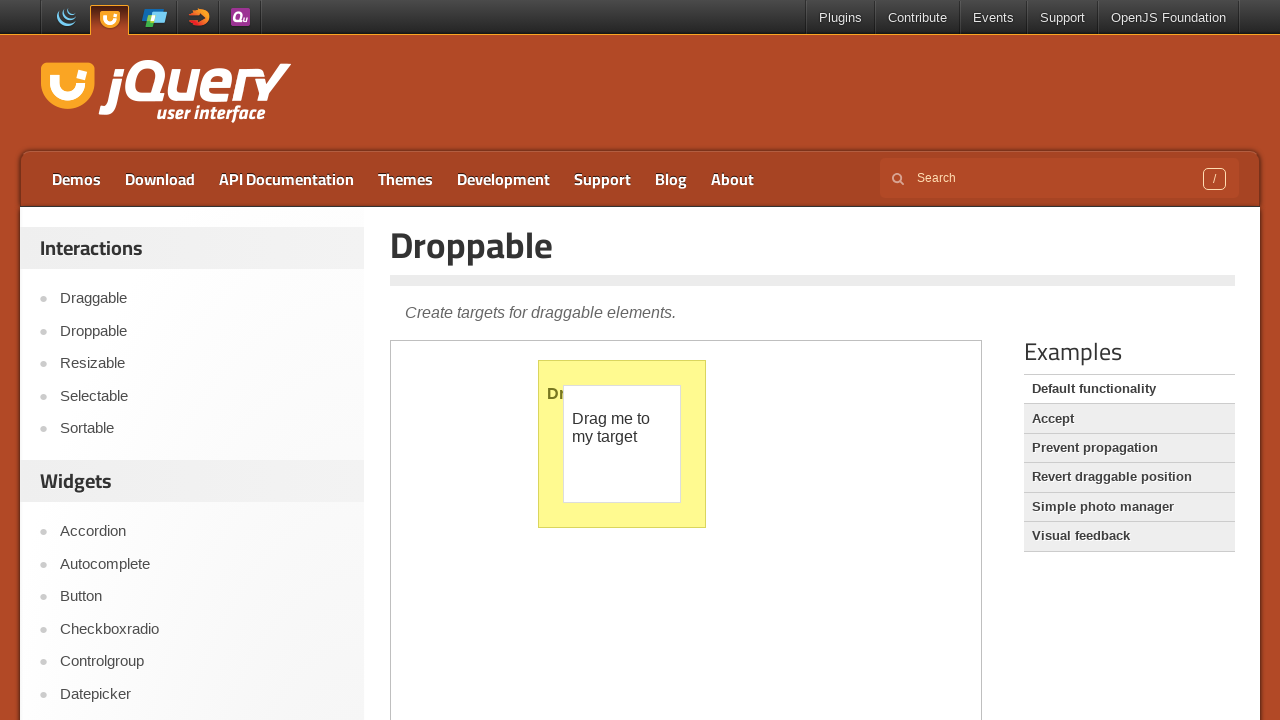